Clicks on the WebTable link and retrieves the current URL

Starting URL: https://demo.automationtesting.in/Register.html

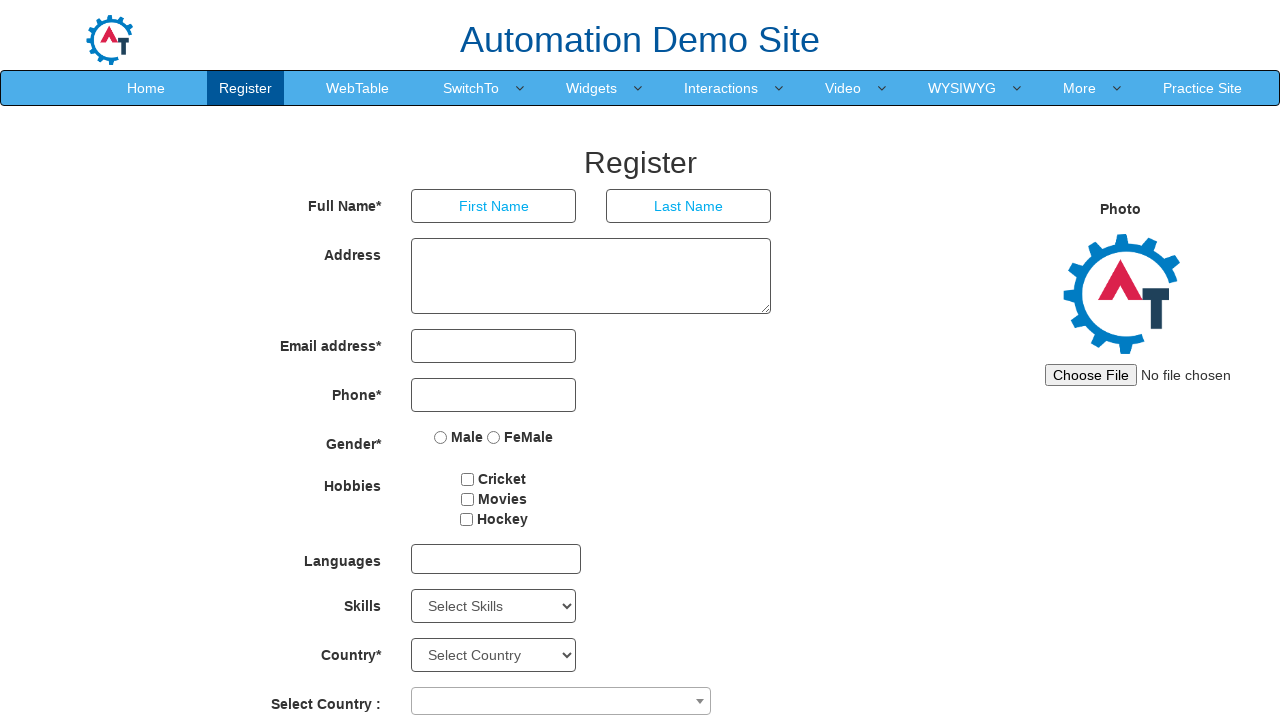

Clicked on WebTable link at (358, 88) on xpath=//a[text()='WebTable']
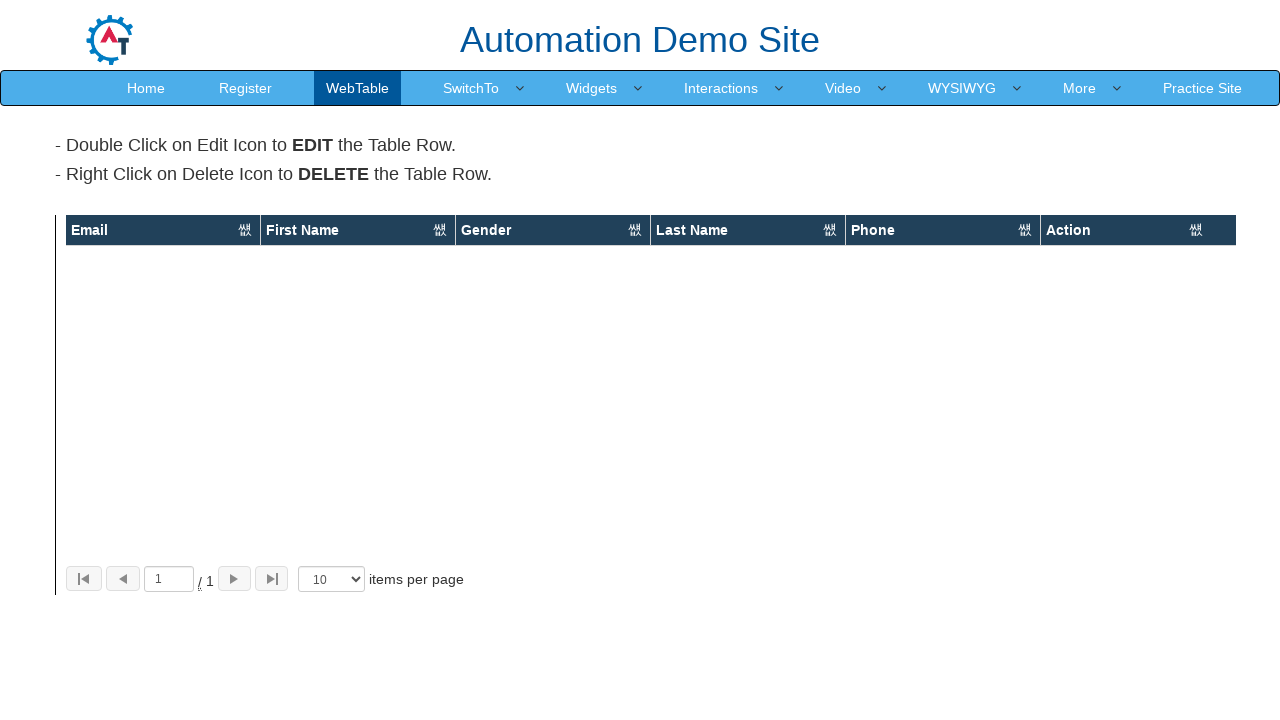

Retrieved current URL: https://demo.automationtesting.in/WebTable.html
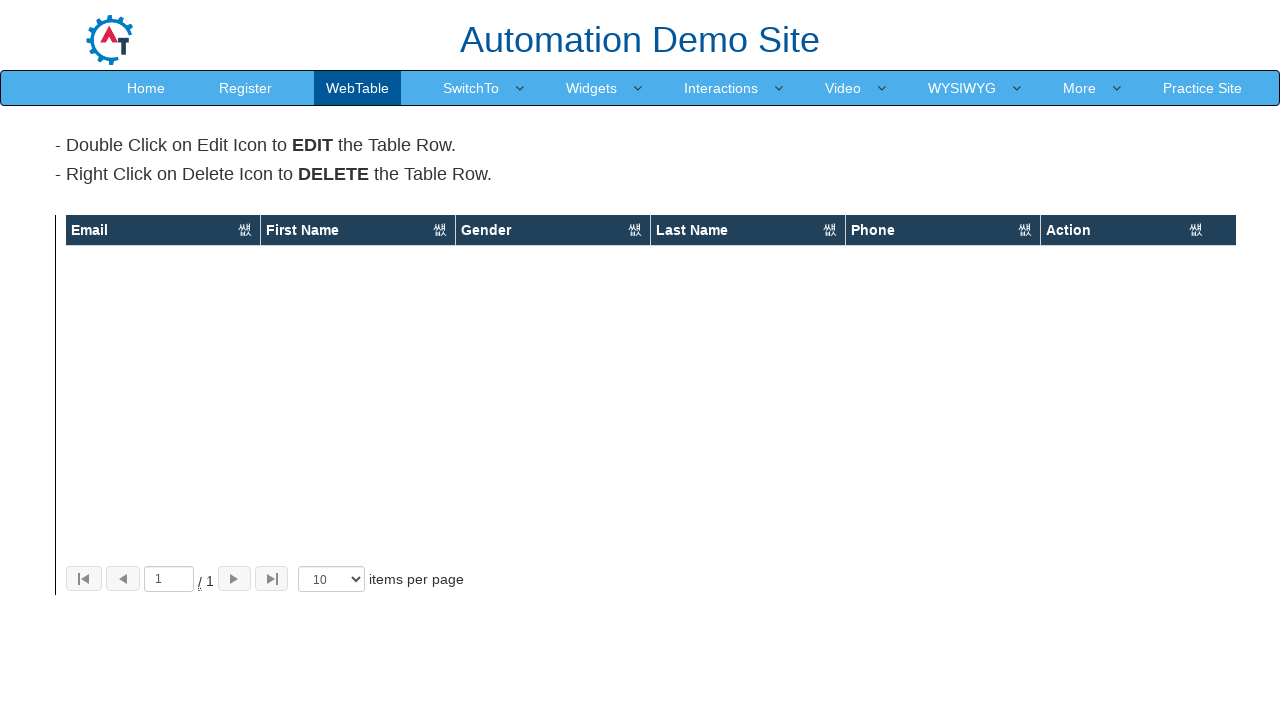

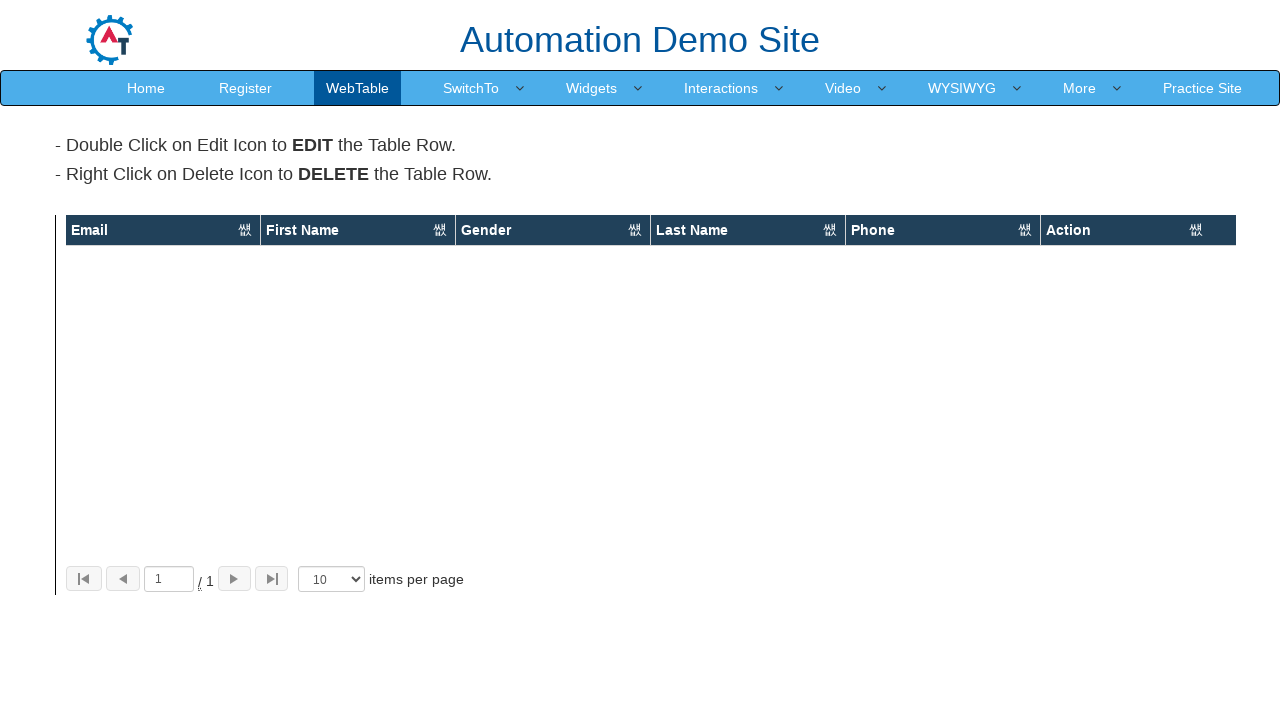